Tests e-commerce functionality by adding multiple items to cart, proceeding to checkout, and applying a promo code

Starting URL: https://rahulshettyacademy.com/seleniumPractise/

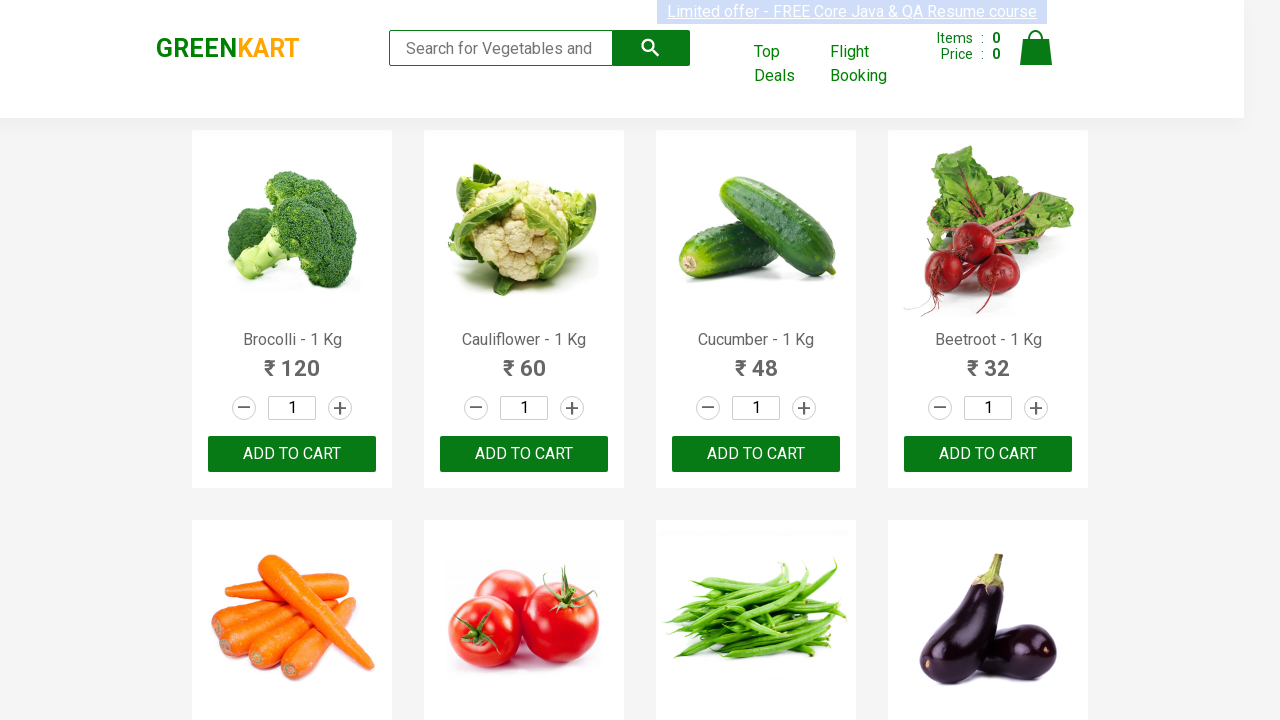

Retrieved all product elements from page
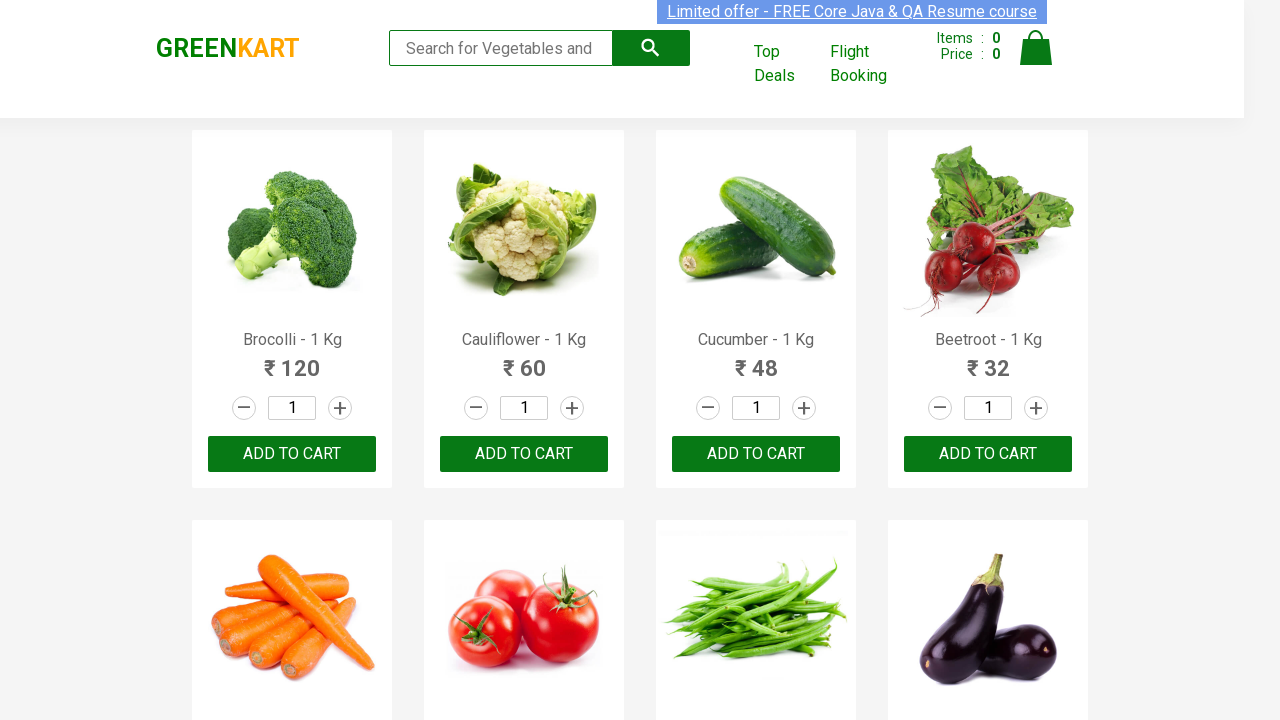

Added 'Brocolli' to cart
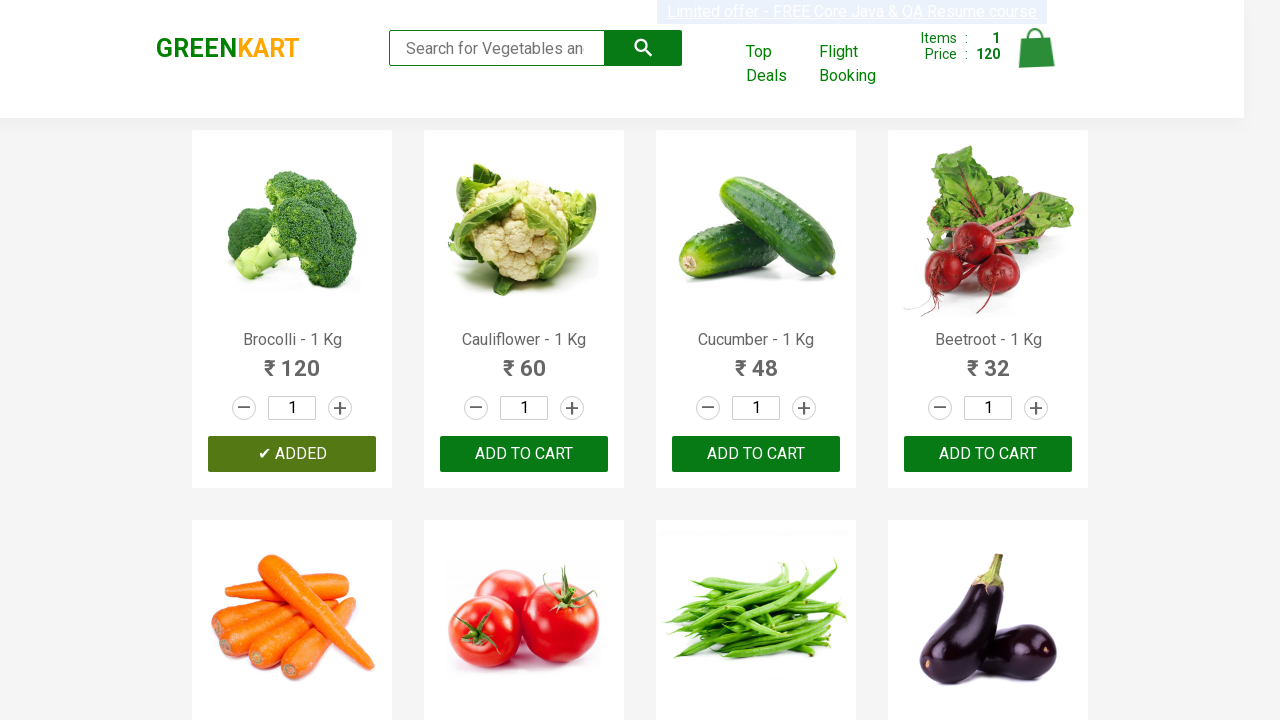

Added 'Cucumber' to cart
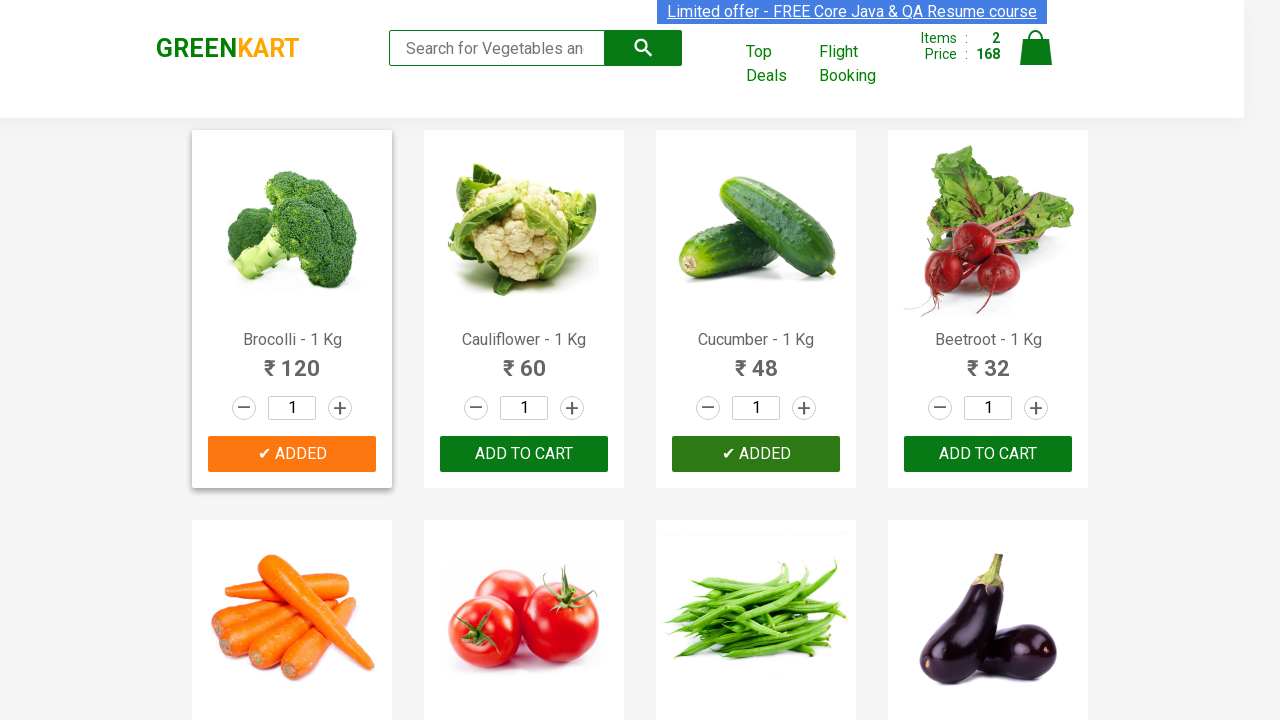

Added 'Beetroot' to cart
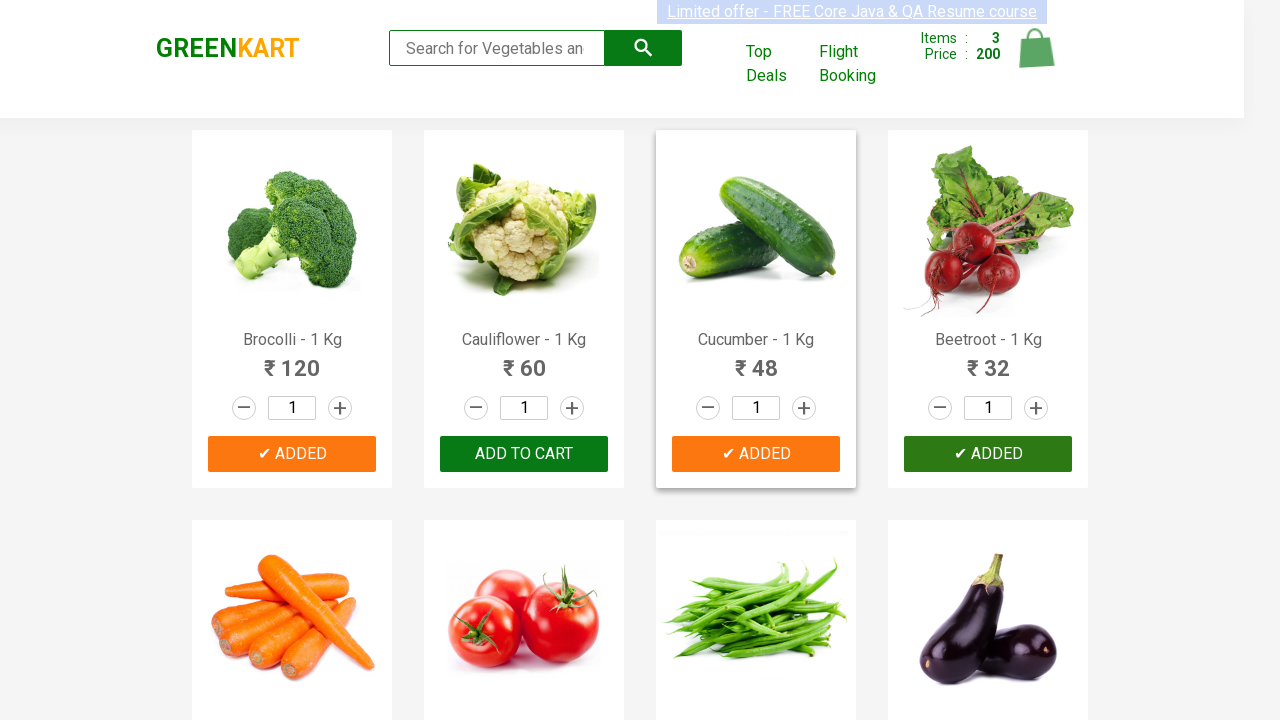

Clicked on cart icon at (1036, 48) on img[alt='Cart']
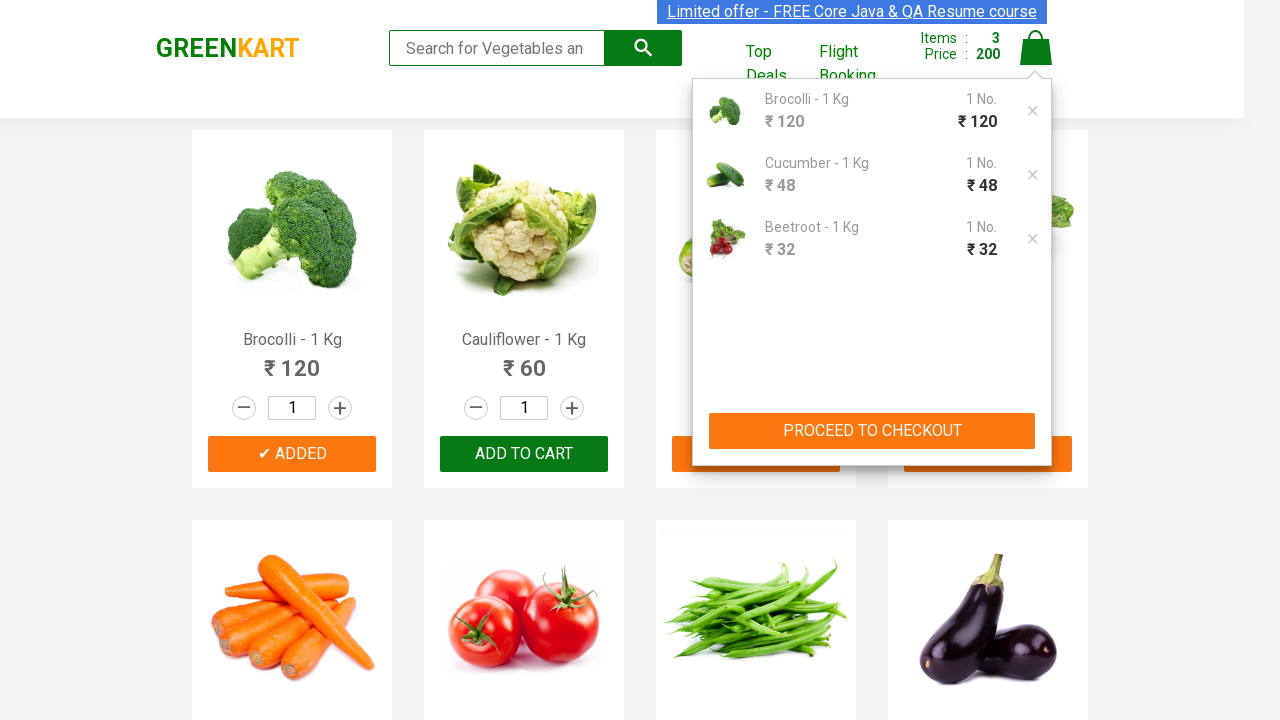

Clicked 'PROCEED TO CHECKOUT' button at (872, 431) on button:has-text('PROCEED TO CHECKOUT')
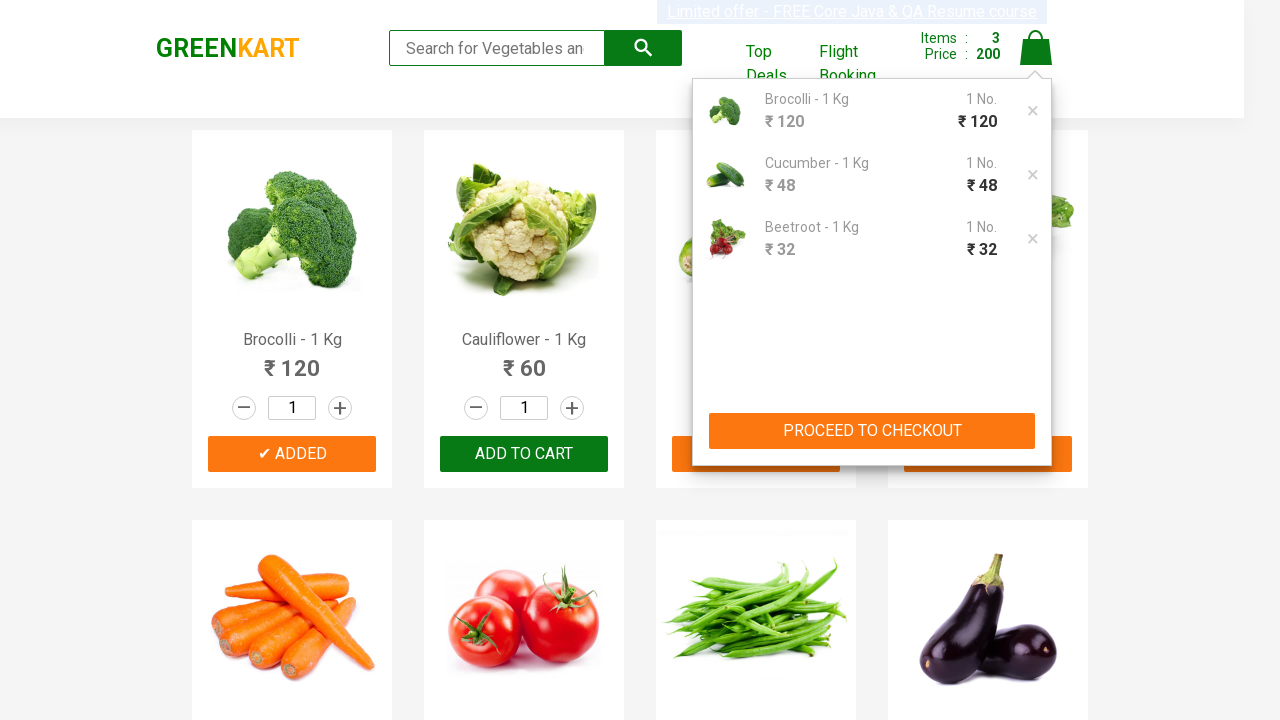

Promo code input field appeared
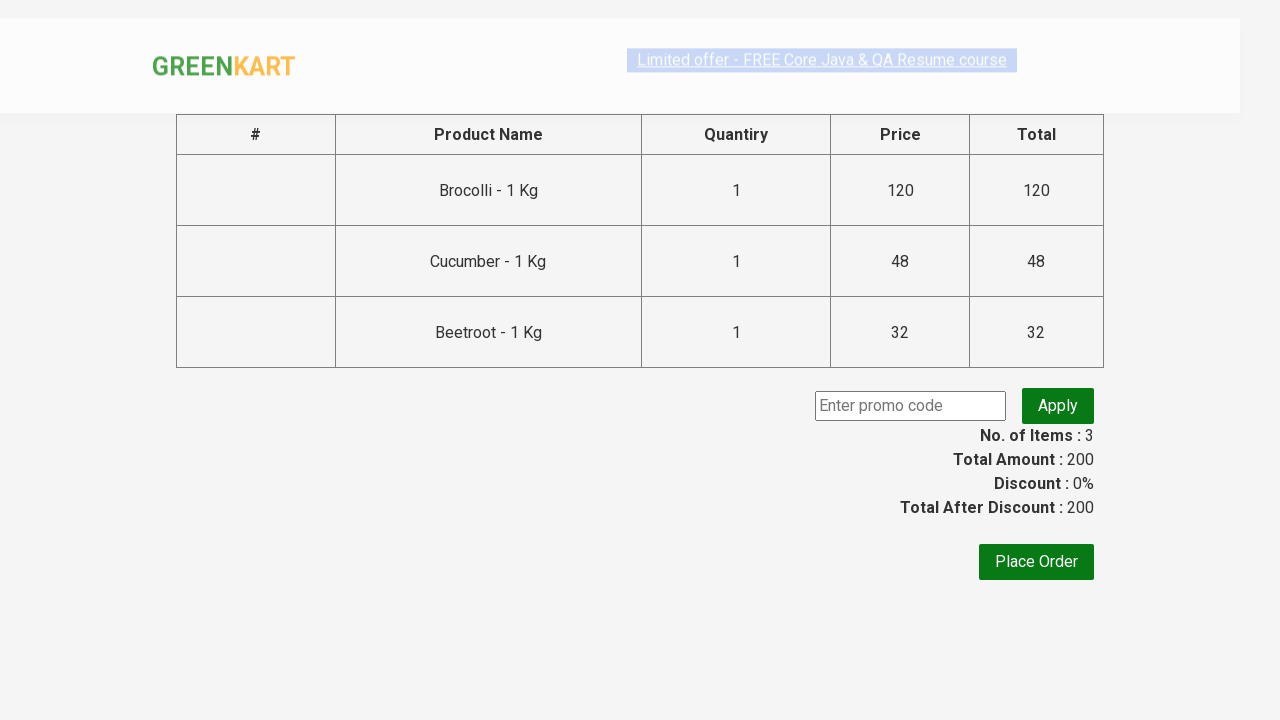

Filled promo code field with 'rahulshettyacademy' on input.promoCode
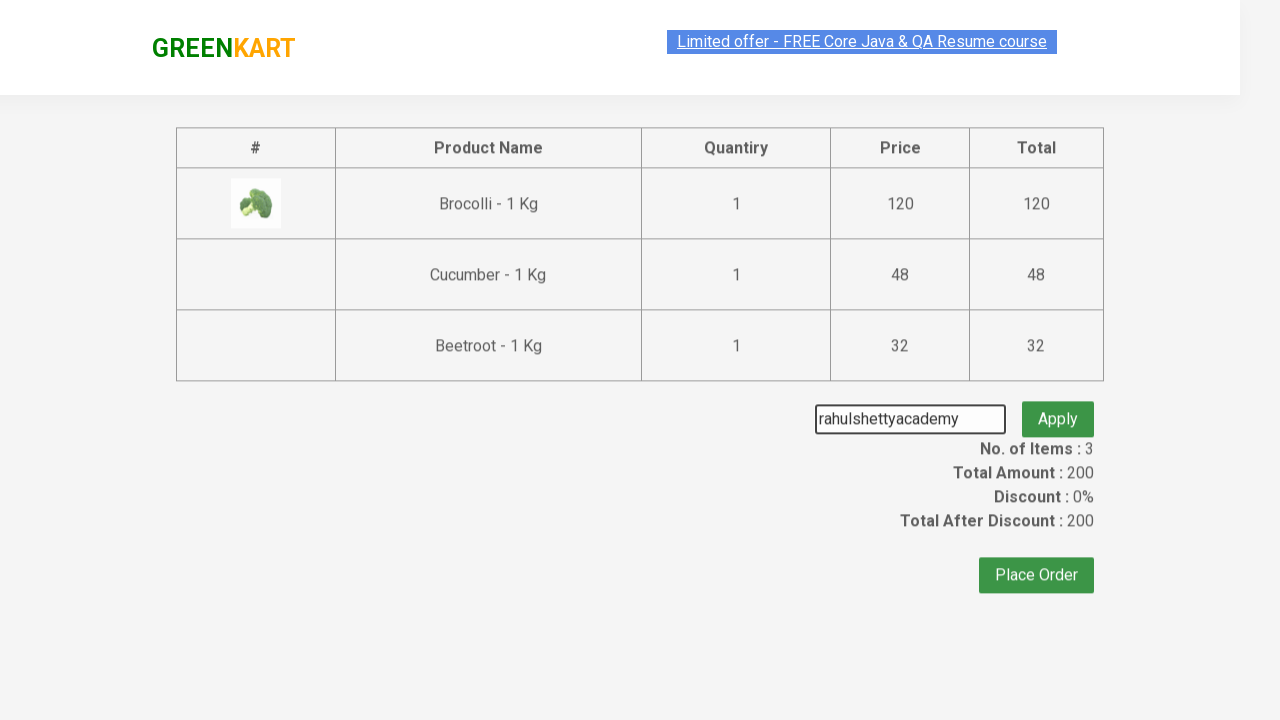

Clicked 'Apply Promo' button at (1058, 406) on button.promoBtn
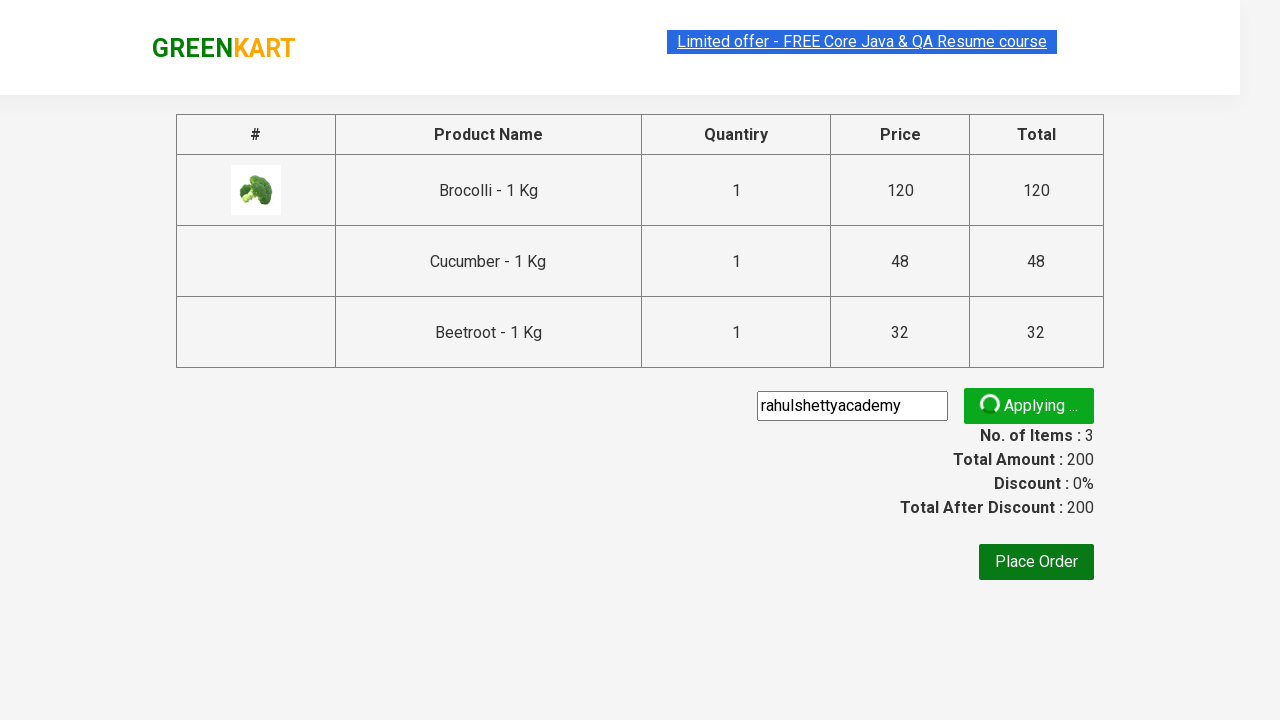

Promo code was successfully applied
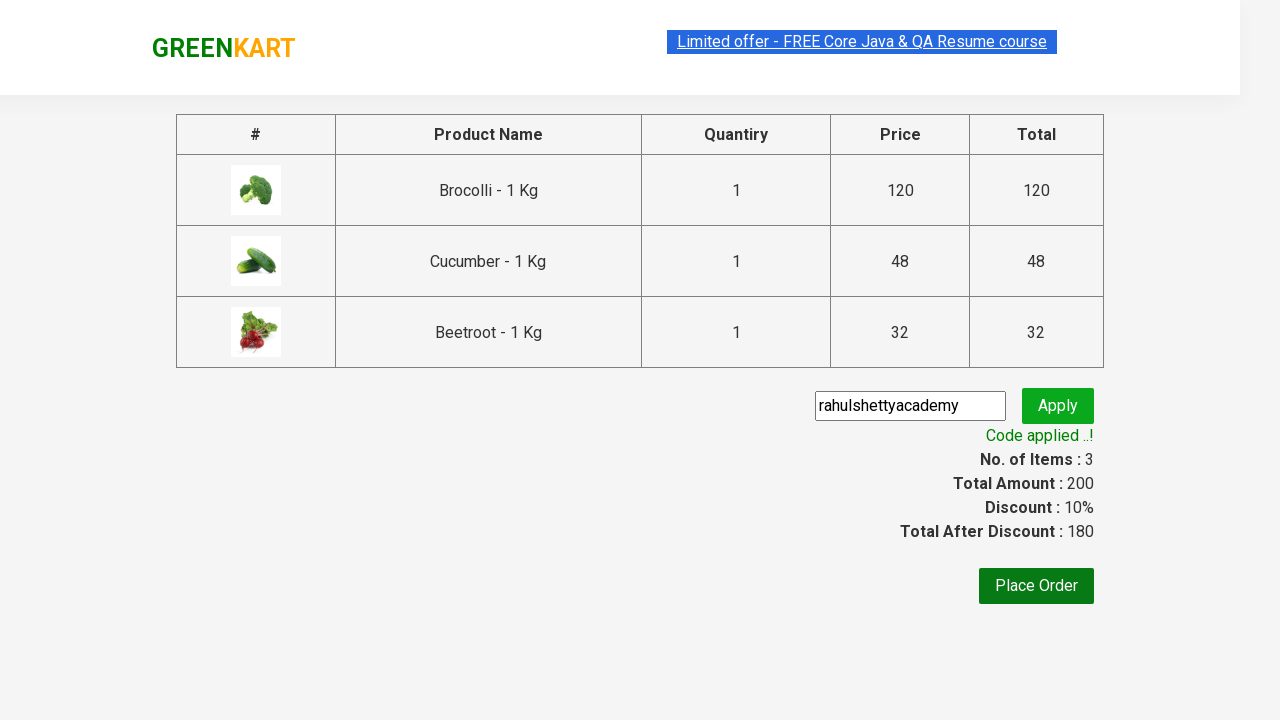

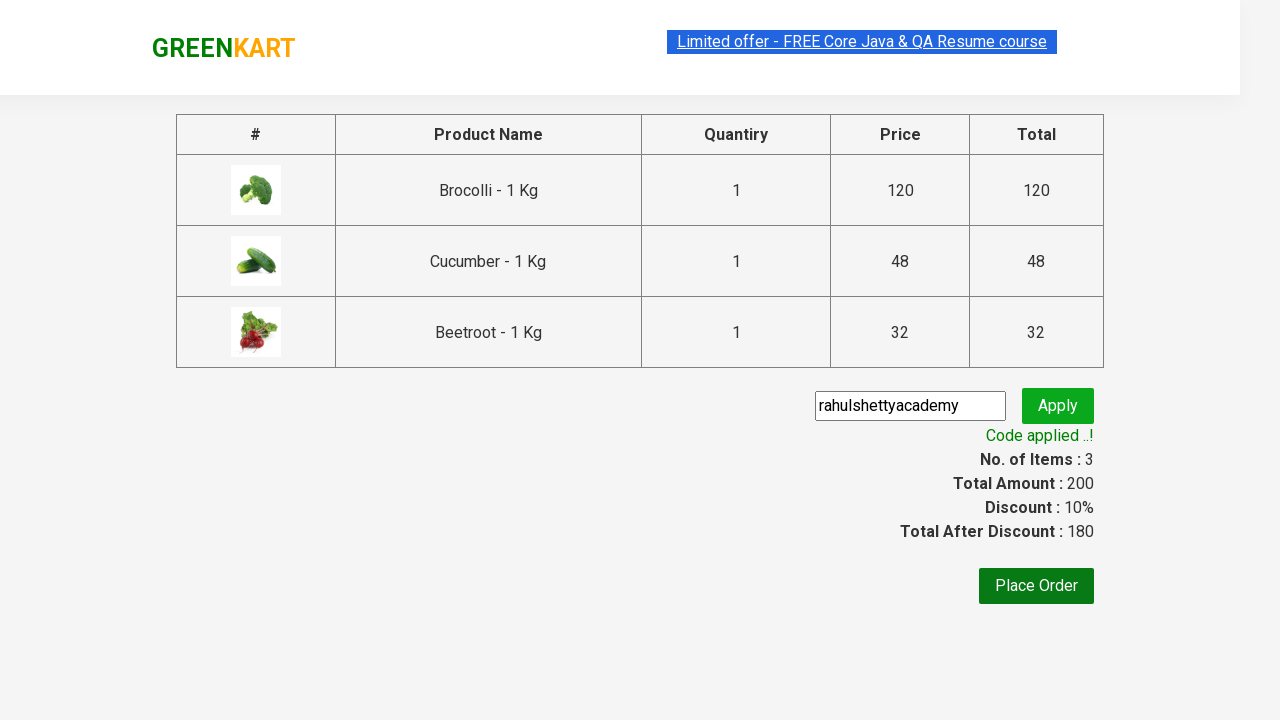